Tests the resizable interaction feature on DemoQA by navigating to the Resizable page and dragging resize handles to change element dimensions for both restricted and unrestricted resizable boxes.

Starting URL: https://demoqa.com/

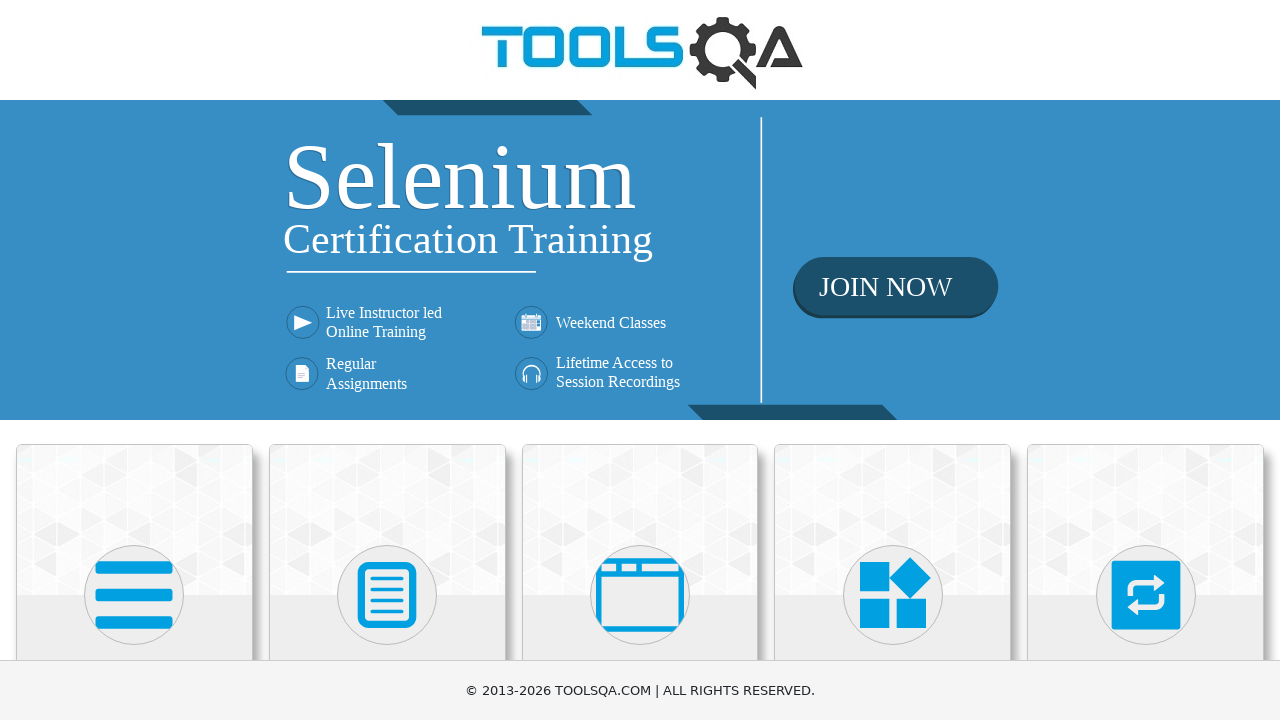

Clicked on Interactions category card at (1146, 360) on div.card-body:has-text('Interactions')
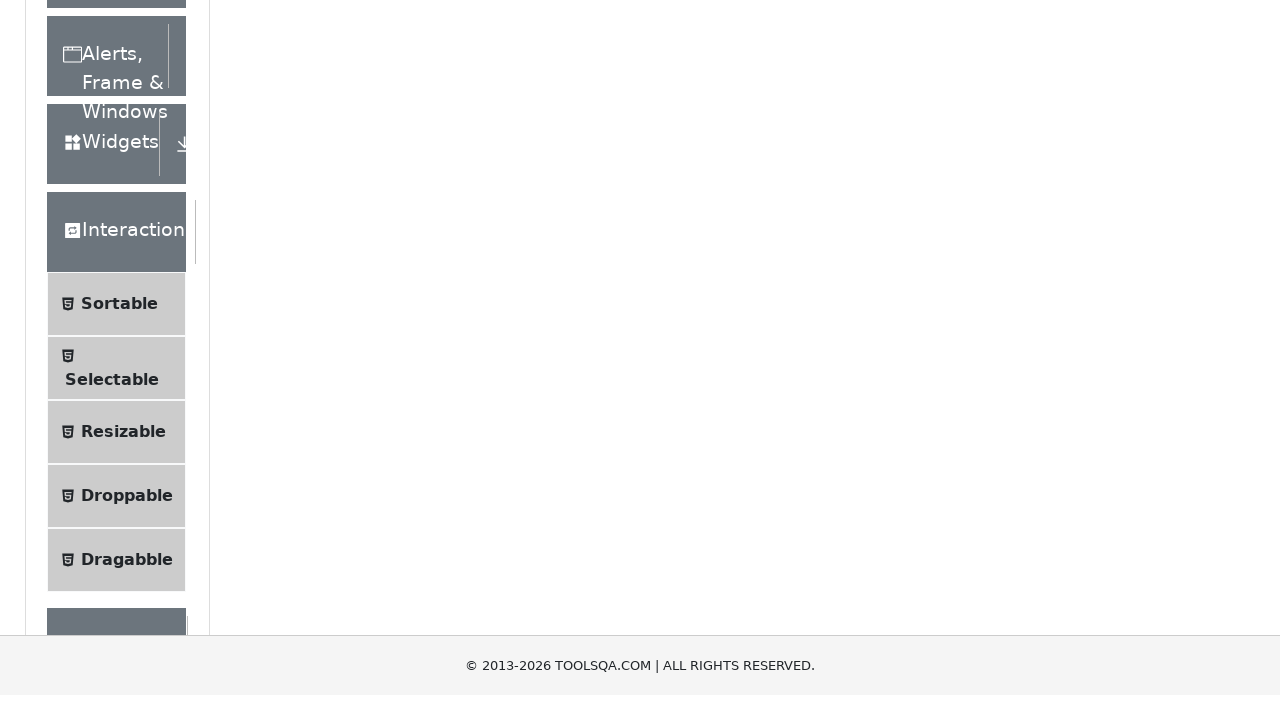

Clicked on Resizable menu item to navigate to Resizable page at (123, 360) on text=Resizable
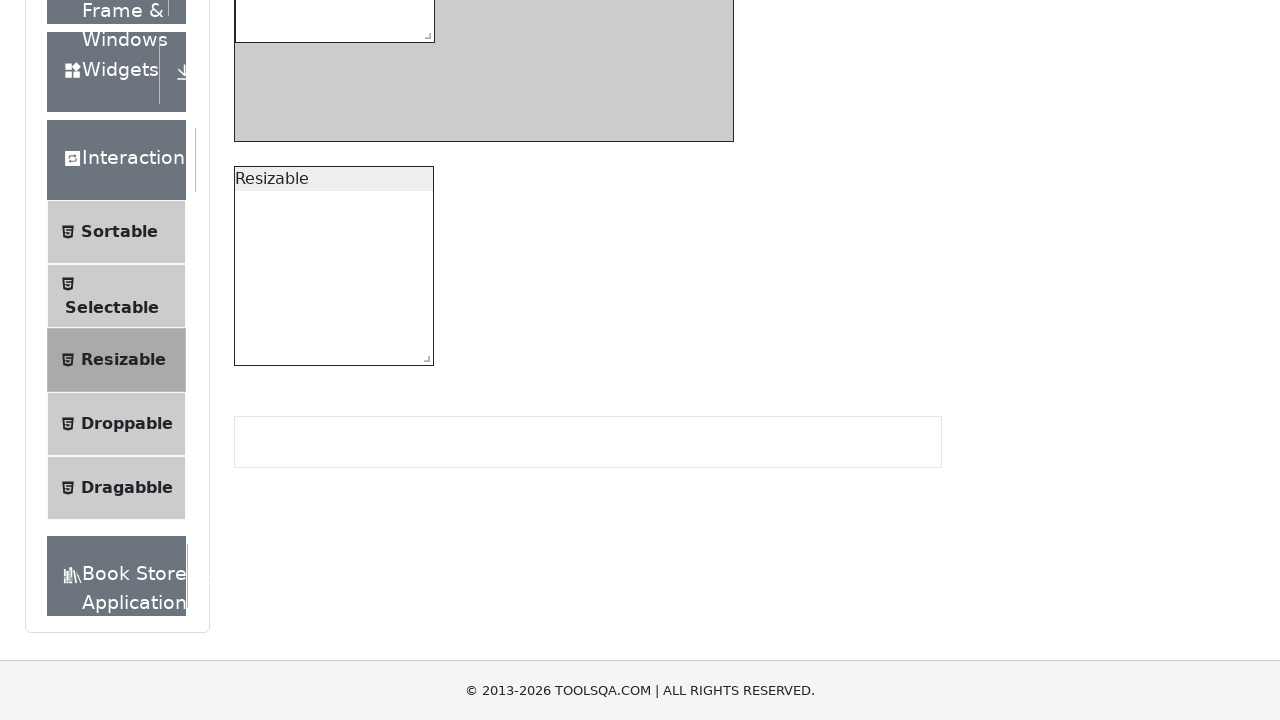

Resized restricted box to make it smaller by dragging handle at (364, -28)
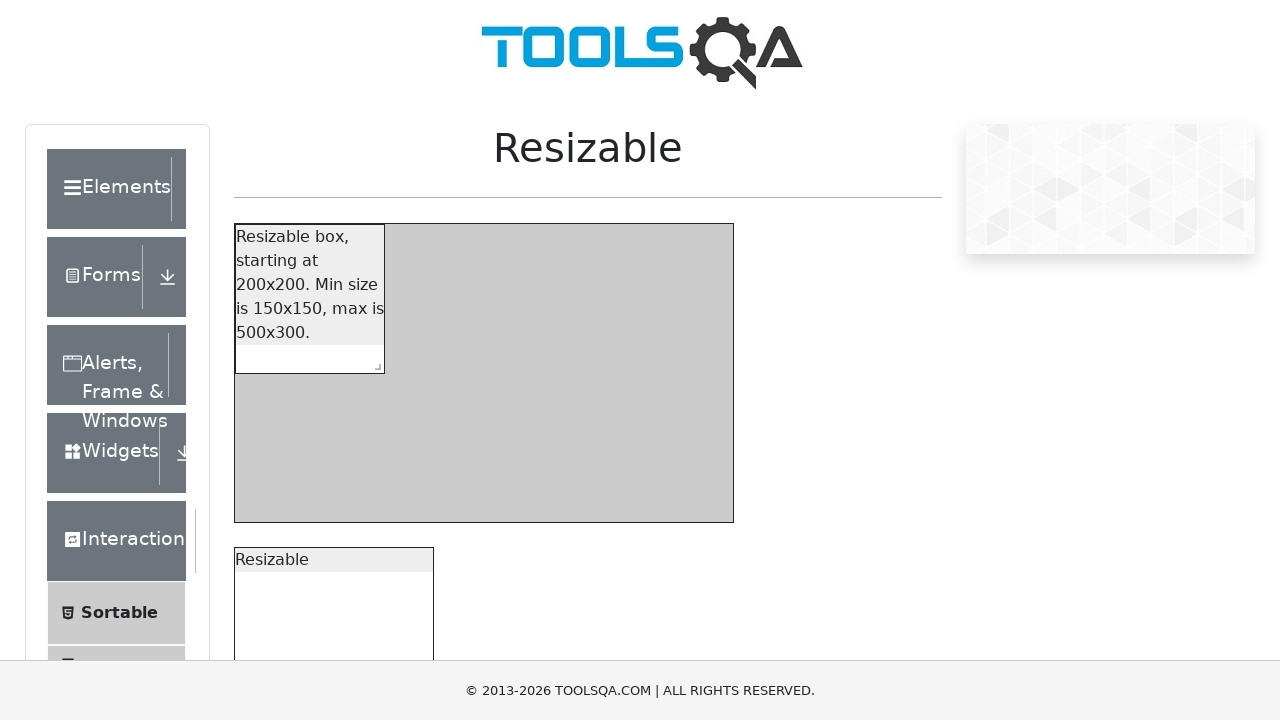

Resized restricted box to make it larger to maximum allowed size at (714, 503)
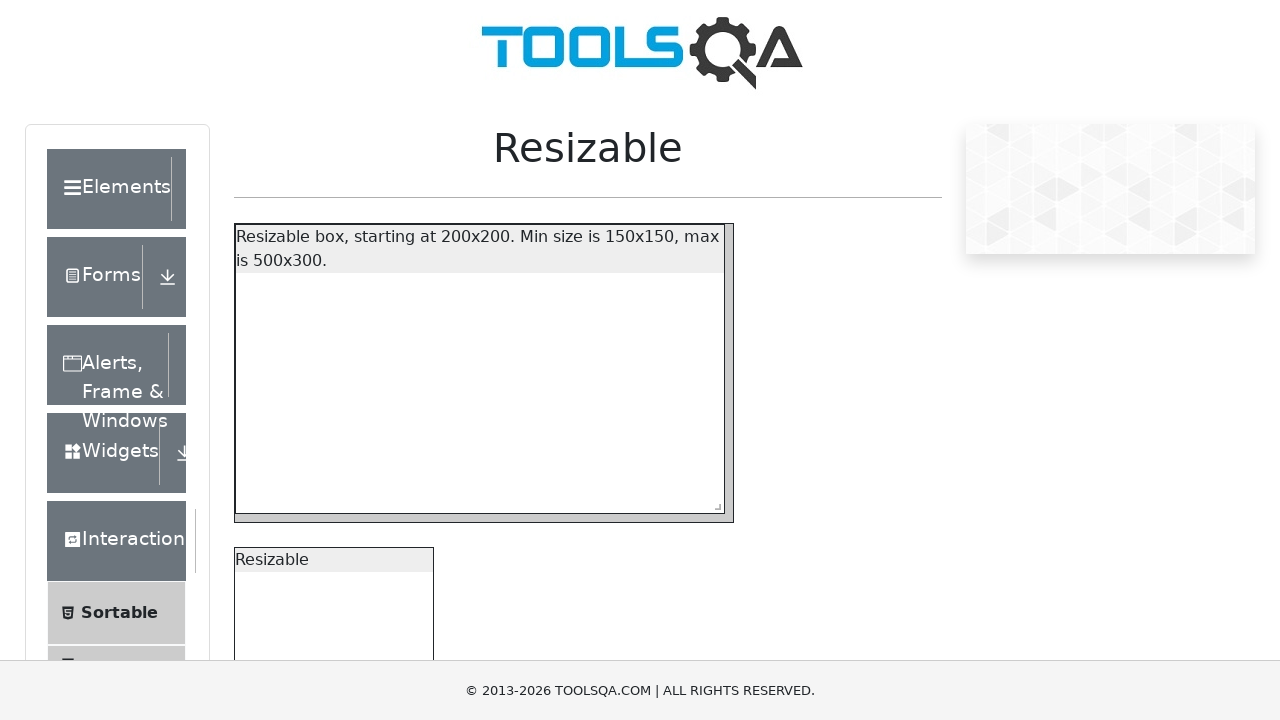

Resized unrestricted box to make it smaller by dragging handle at (233, 546)
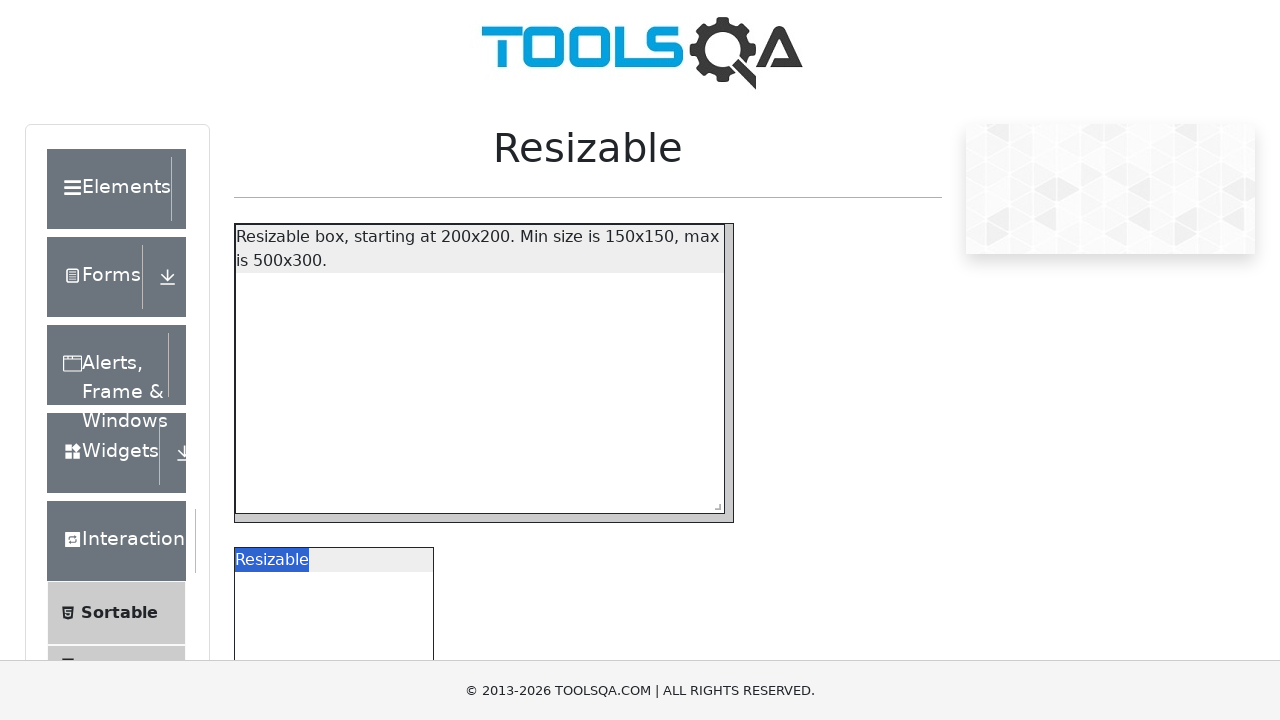

Resized unrestricted box to make it larger by dragging handle at (1393, 1006)
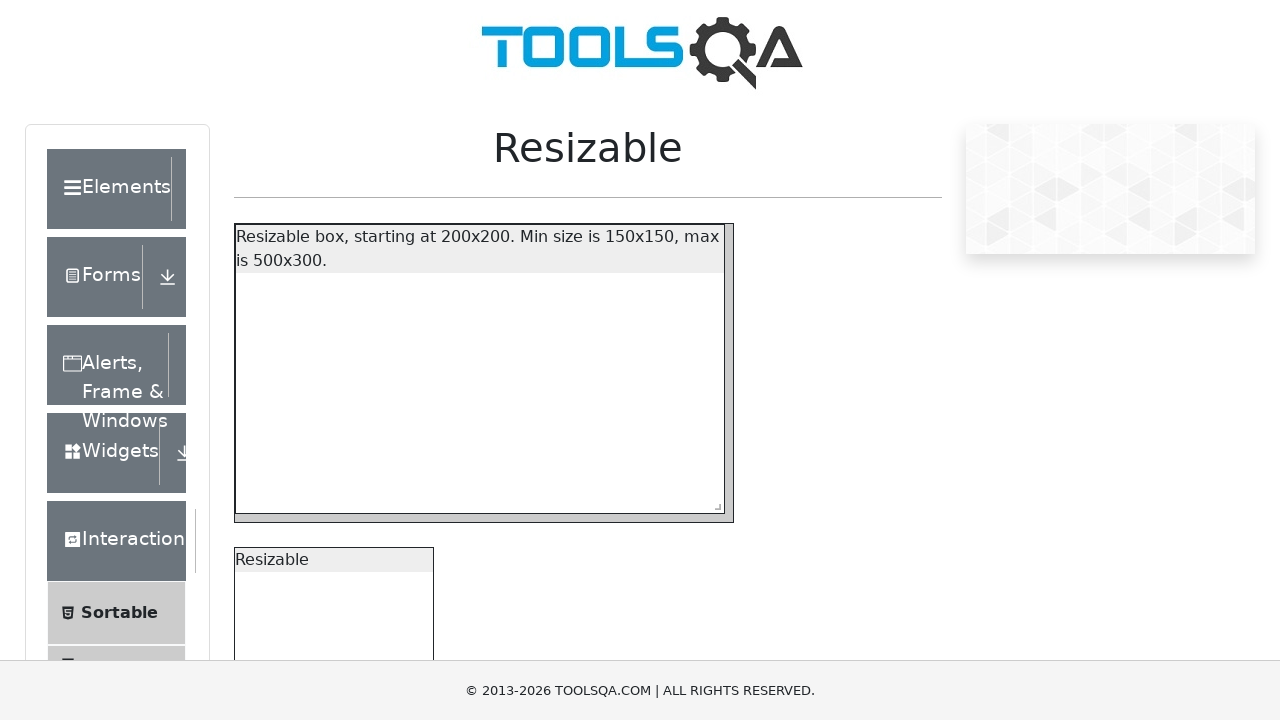

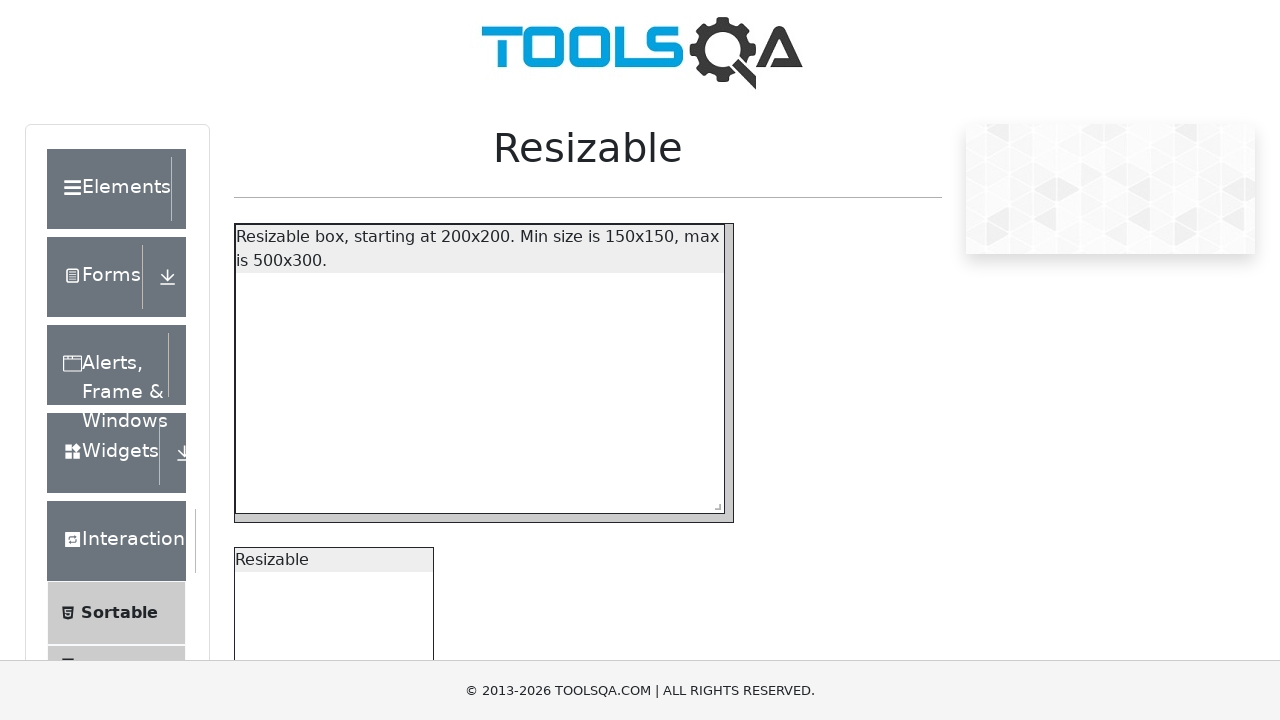